Tests form validation by attempting to submit the signup form without filling required fields.

Starting URL: https://www.automationexercise.com/

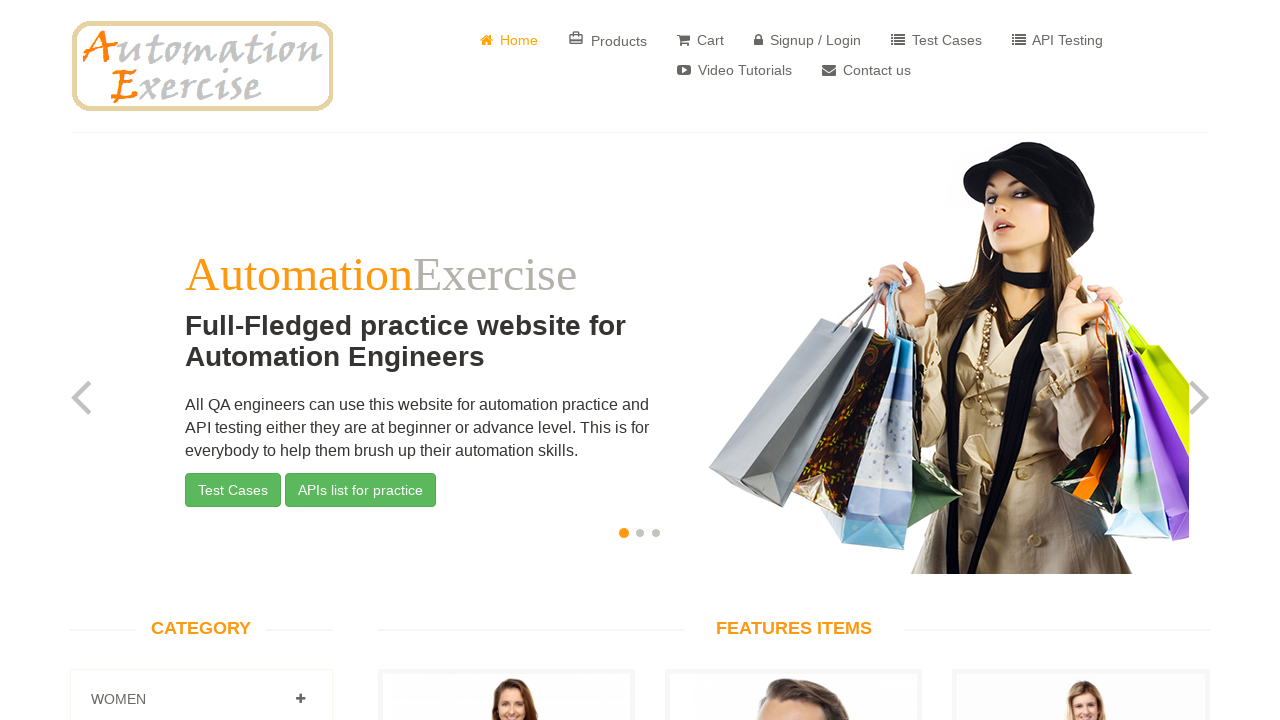

Clicked on Signup / Login button at (808, 40) on xpath=//a[normalize-space(text())='Signup / Login']
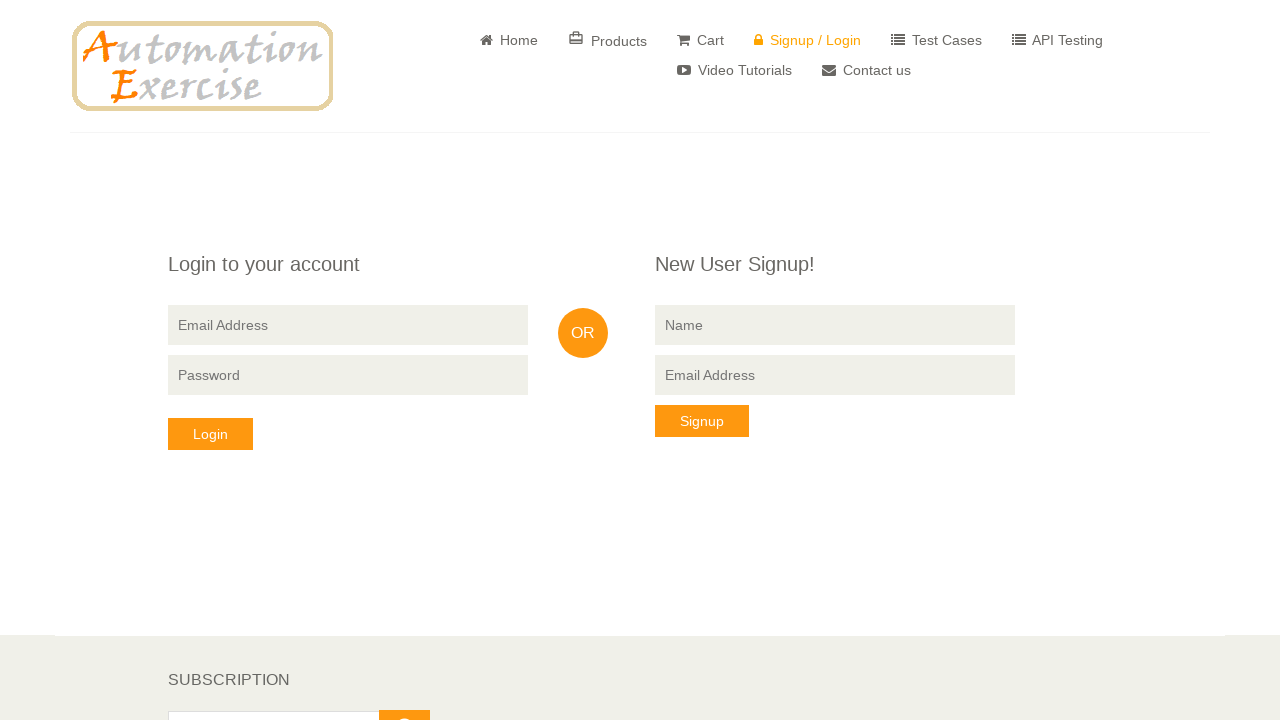

Attempted to submit signup form without filling required fields at (702, 421) on button[data-qa='signup-button']
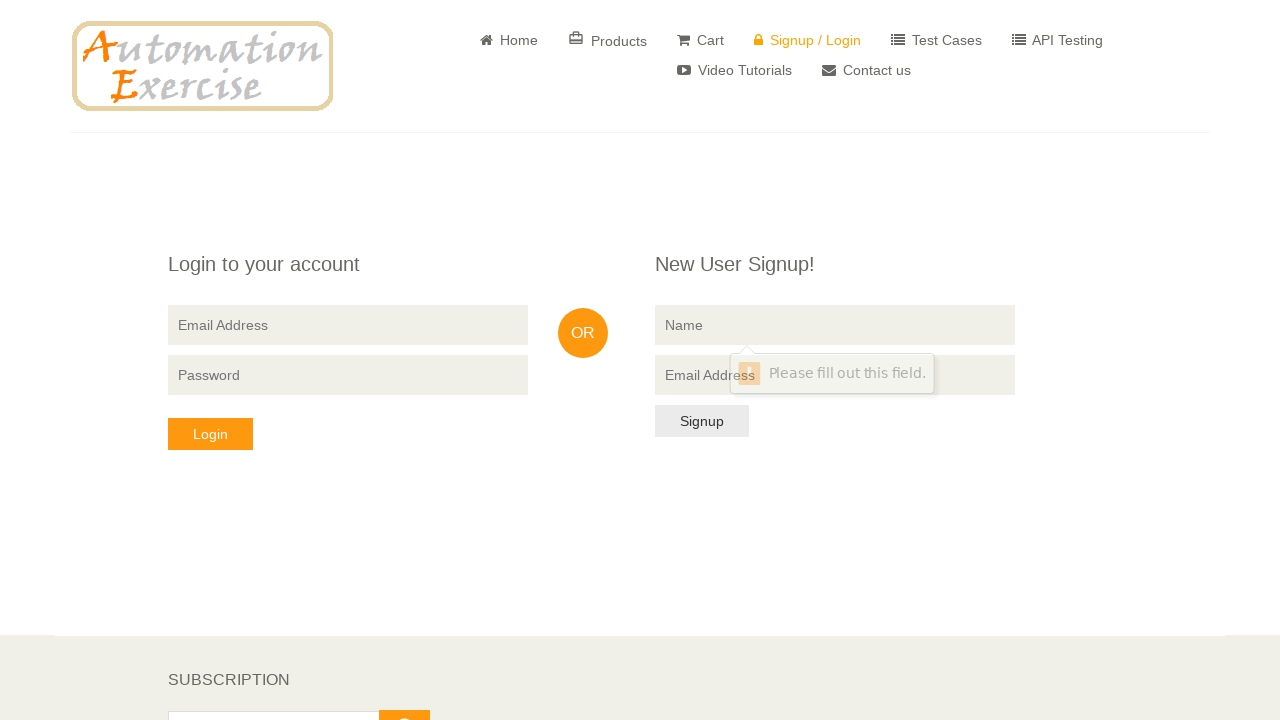

Verified that signup name field has required attribute validation
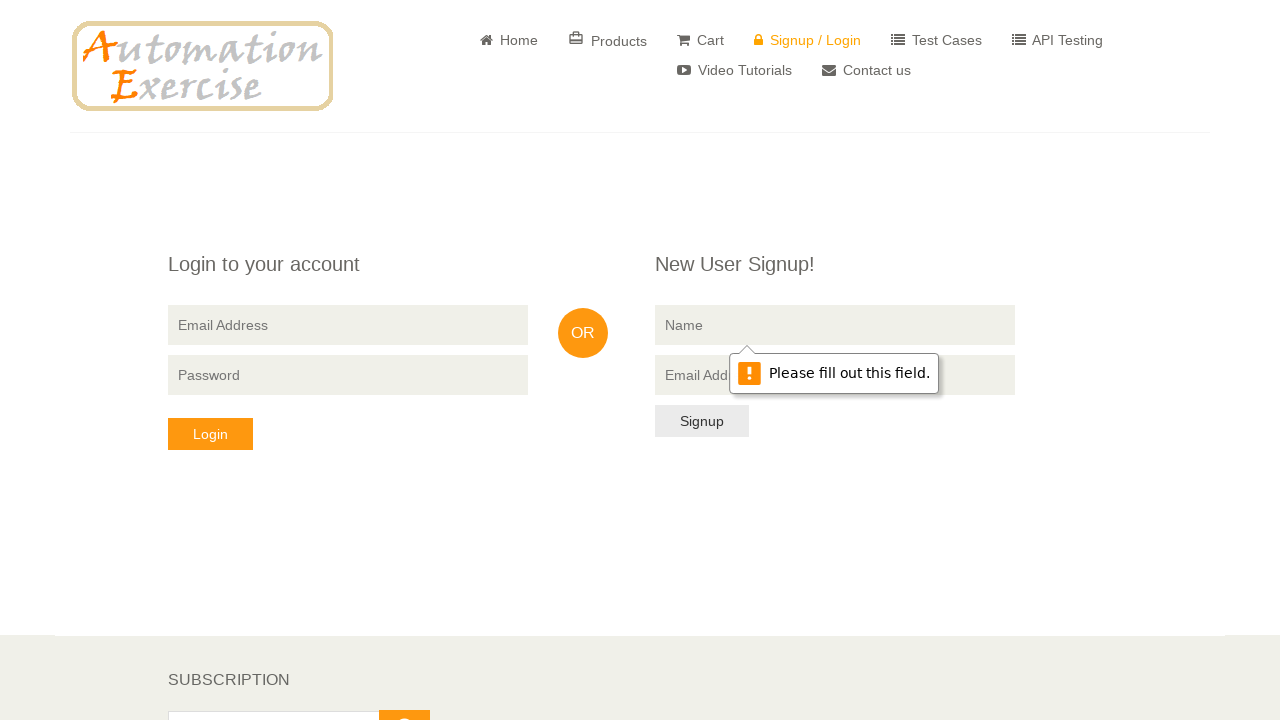

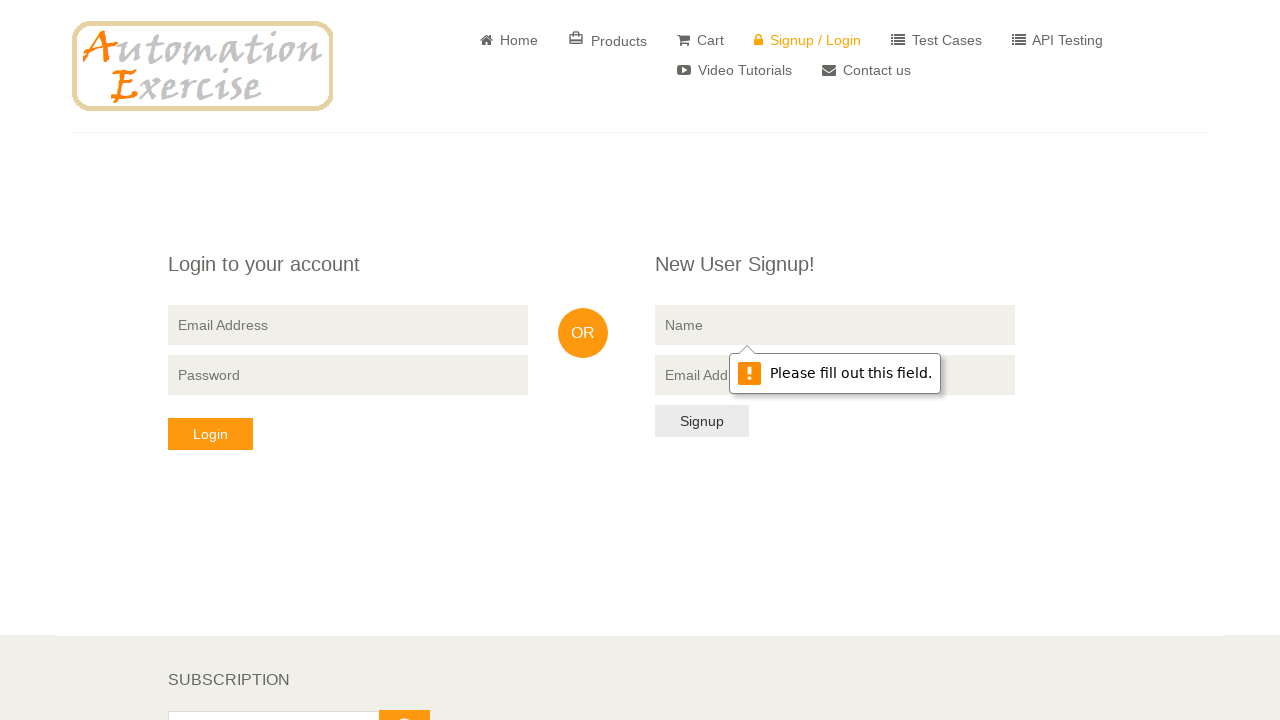